Tests drag and drop functionality by dragging an element to a drop target on jQuery UI demo page

Starting URL: https://jqueryui.com/droppable/

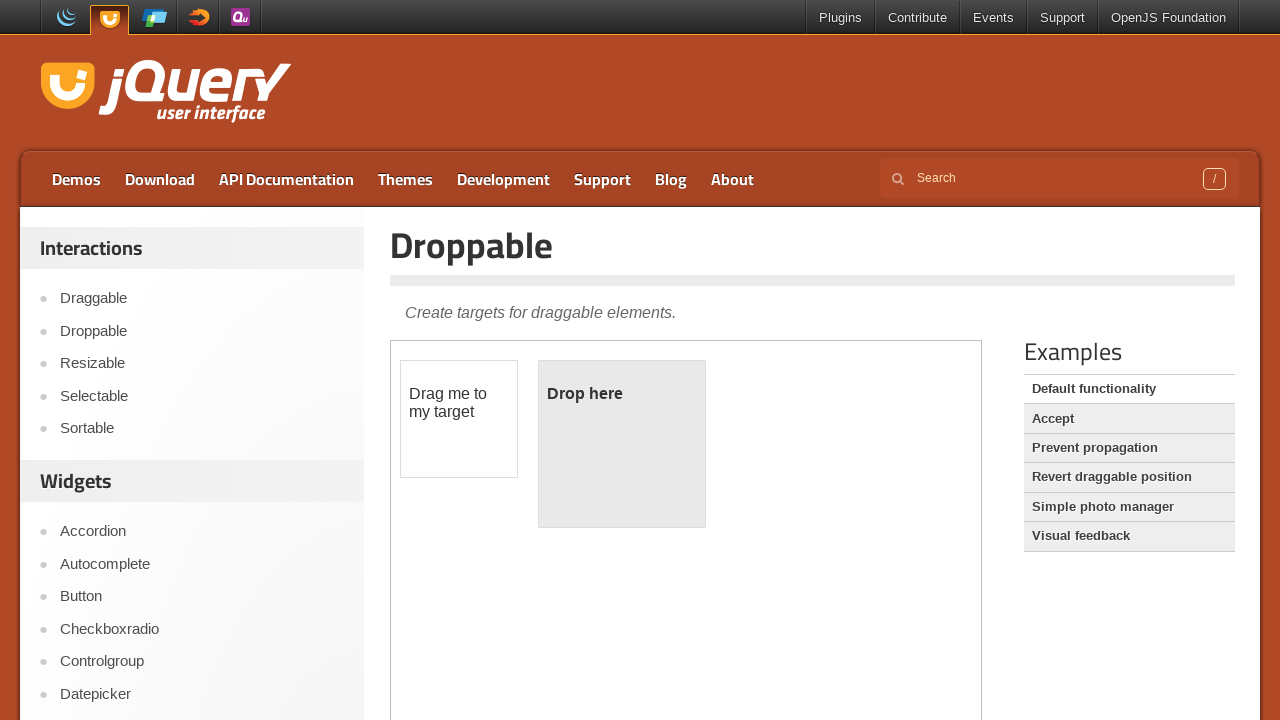

Located the iframe containing the drag and drop demo
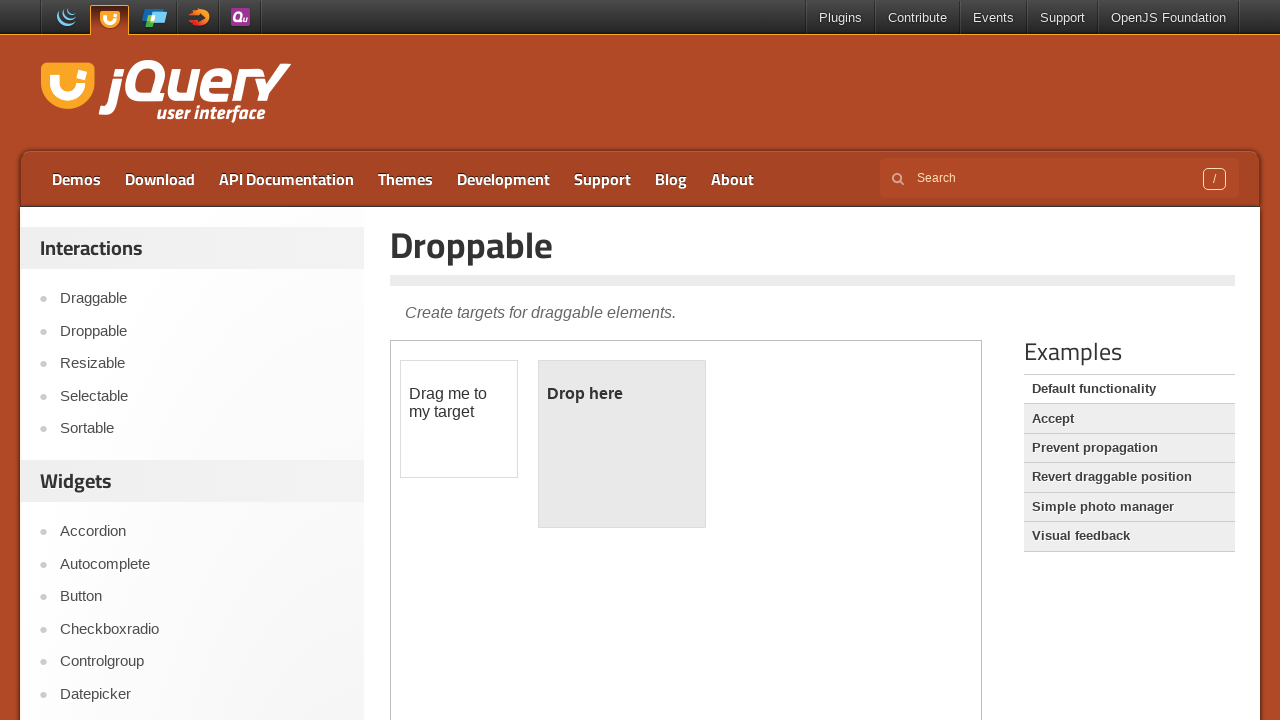

Located the draggable element
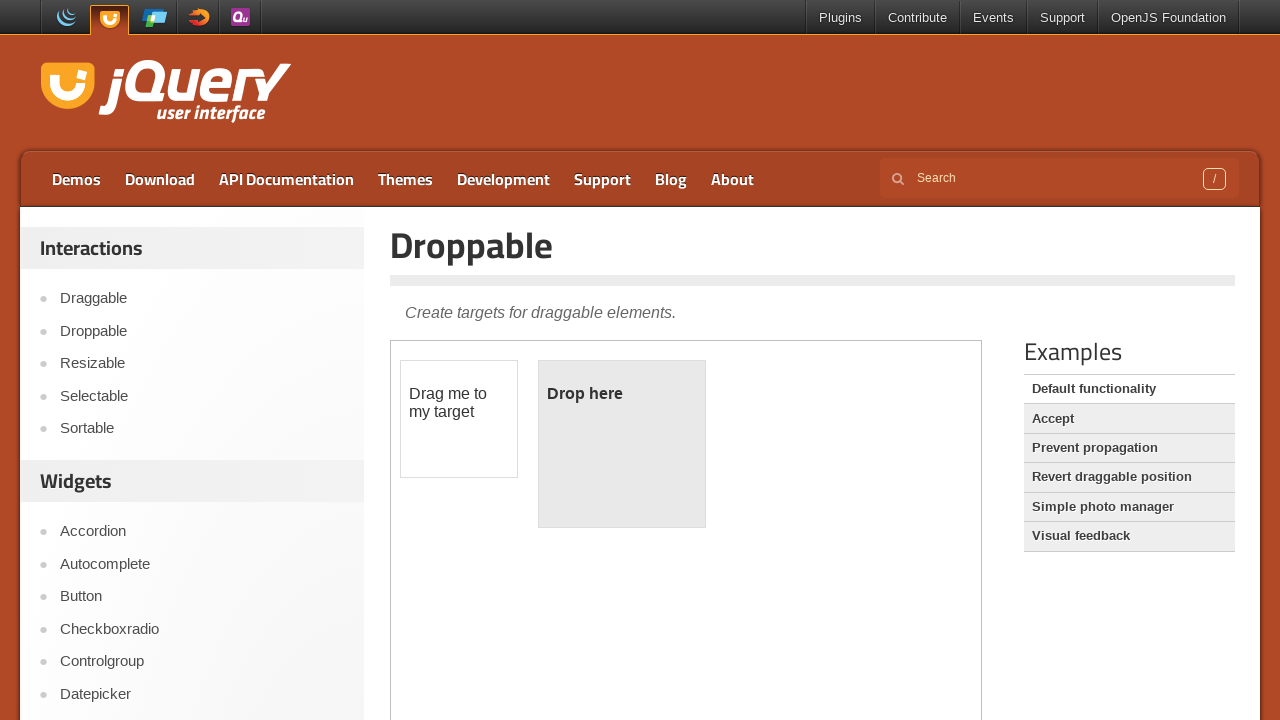

Located the droppable target element
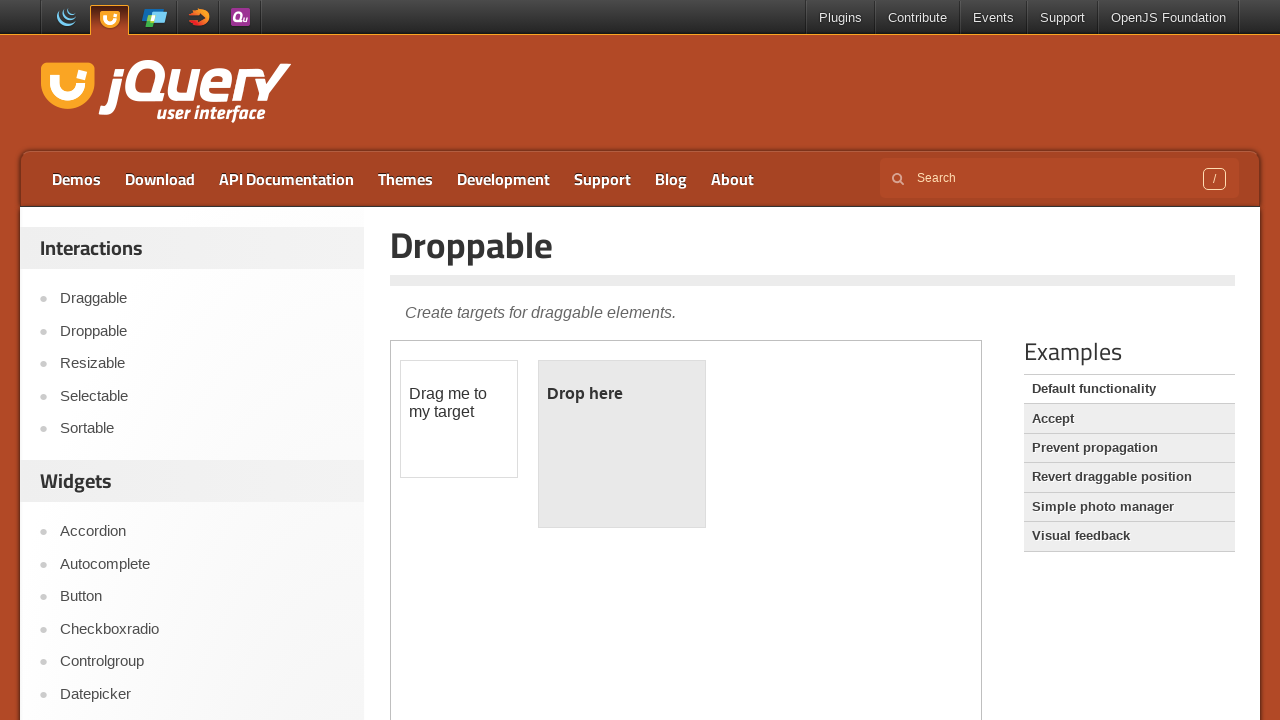

Dragged the draggable element to the droppable target at (622, 444)
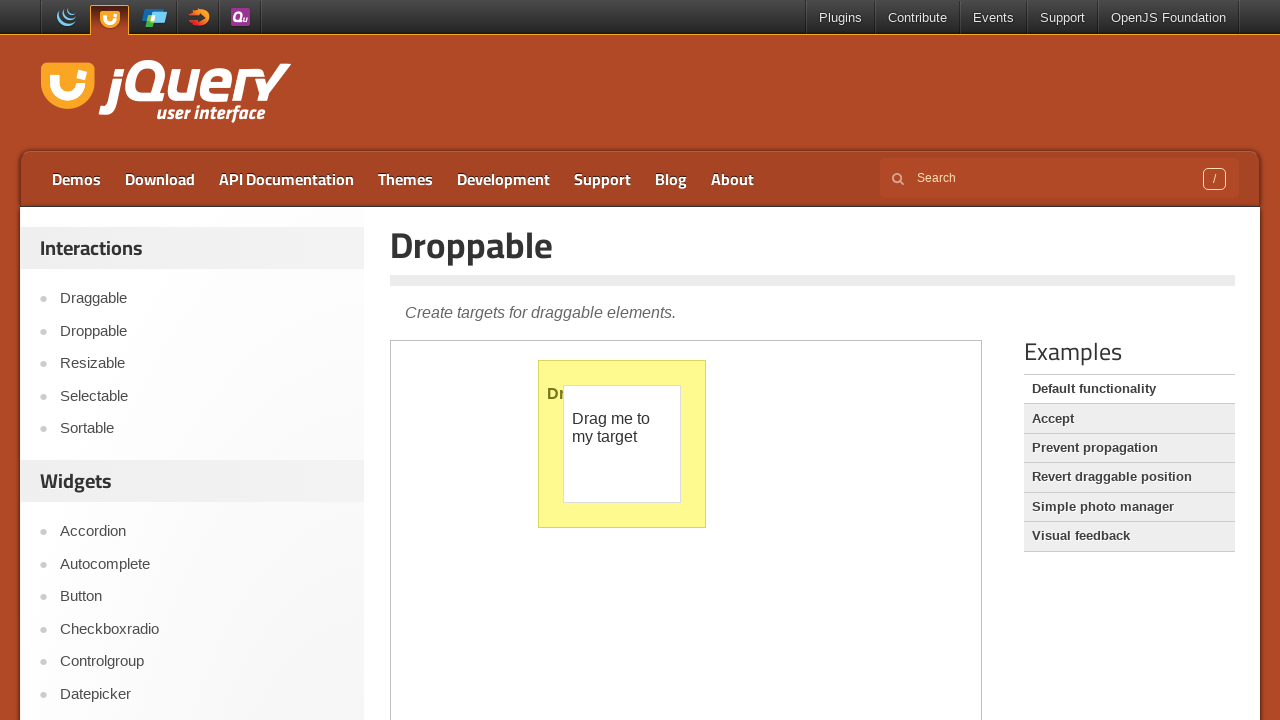

Verified 'Dropped!' text appeared in the droppable element
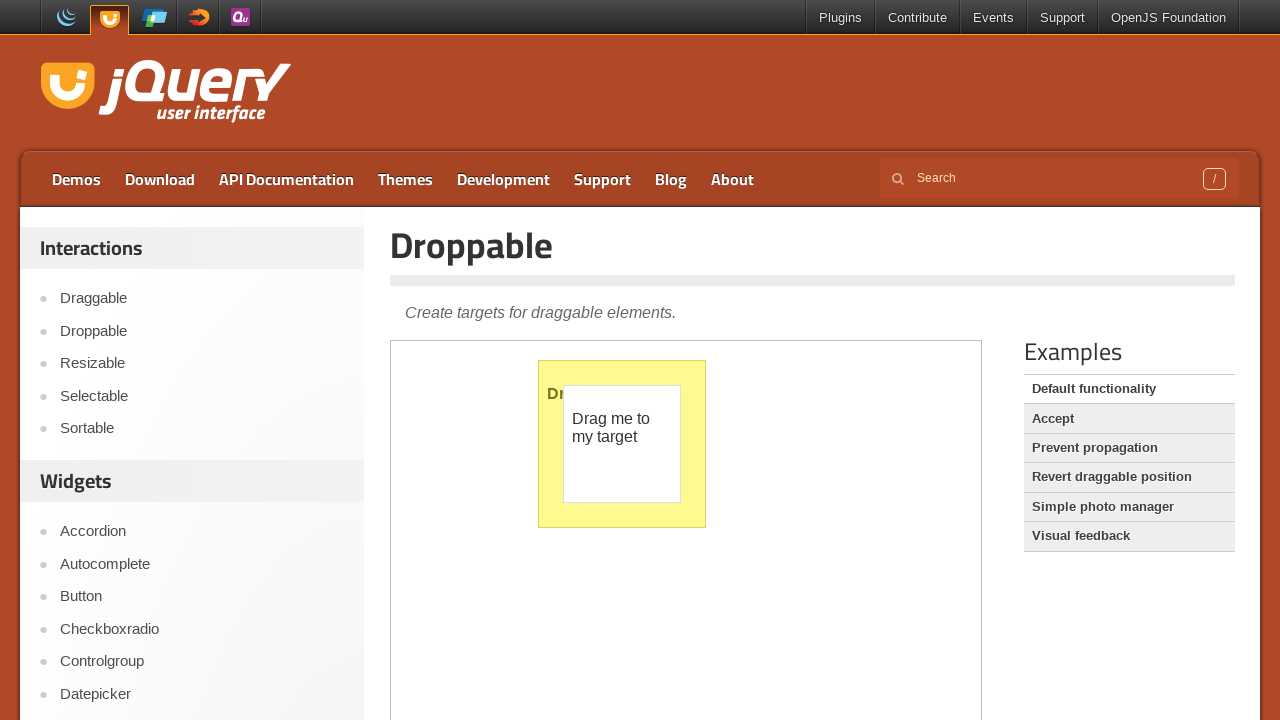

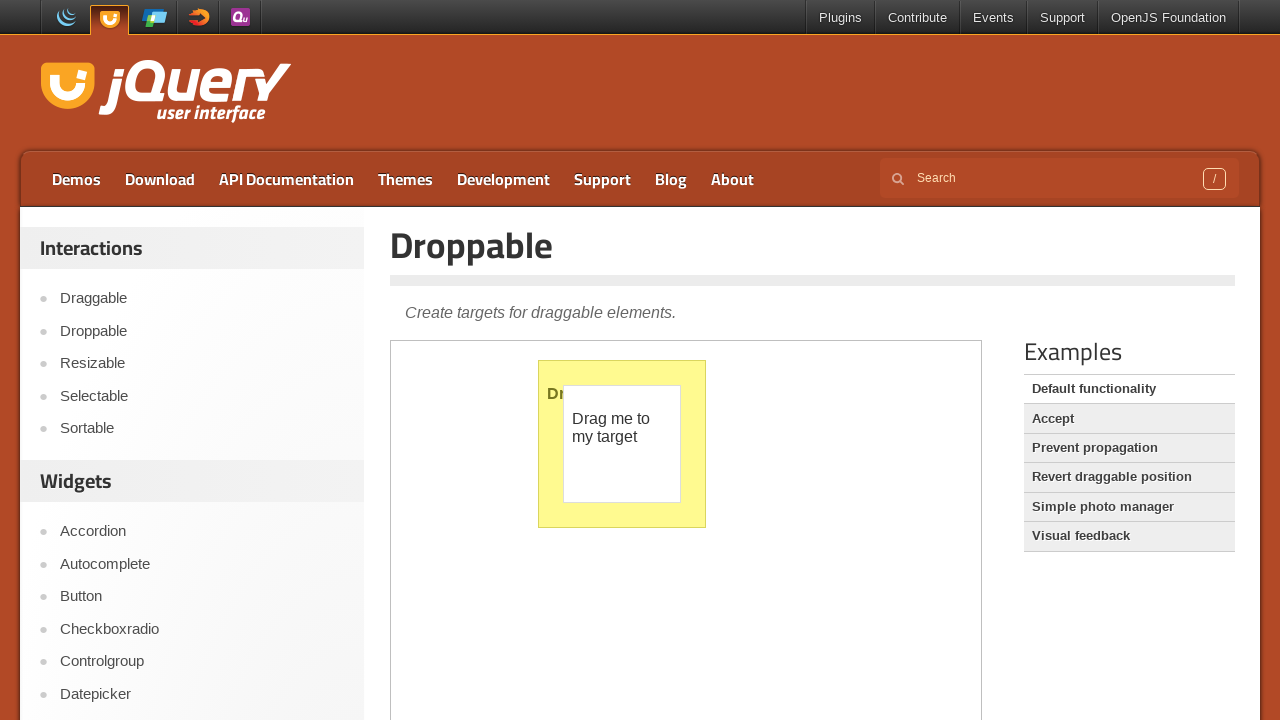